Tests that the first block of a super block page is expanded by default for unauthenticated users, then navigates to another curriculum page and verifies the same behavior

Starting URL: https://www.freecodecamp.org/learn/javascript-algorithms-and-data-structures-v8/

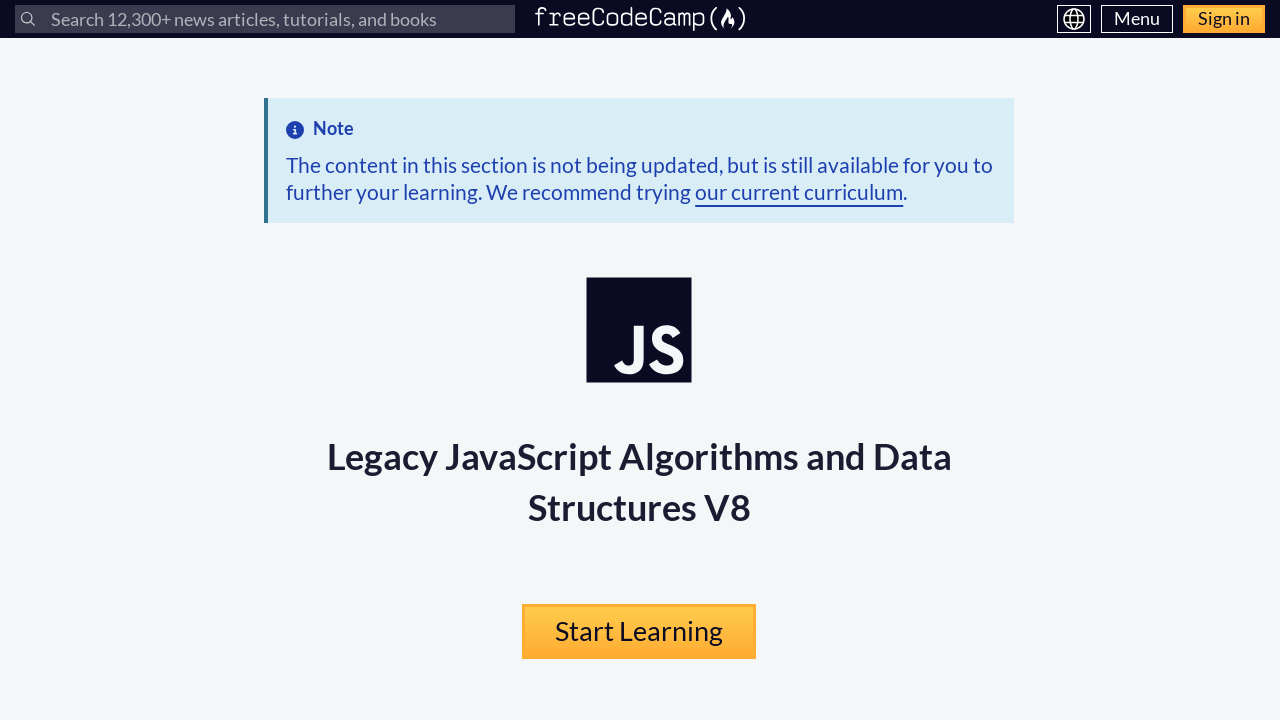

Waited for expandable block button to load on JS algorithms page
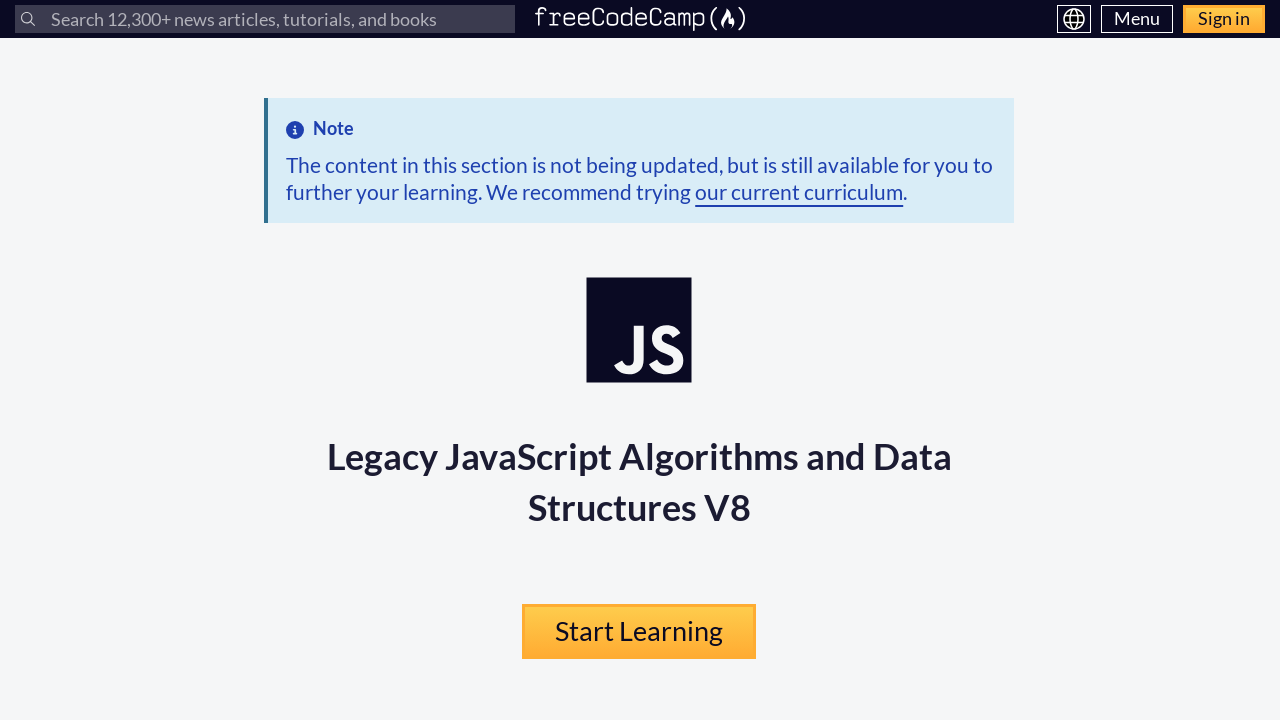

Located first block button 'Learn Introductory JavaScript by Building a Pyramid Generator'
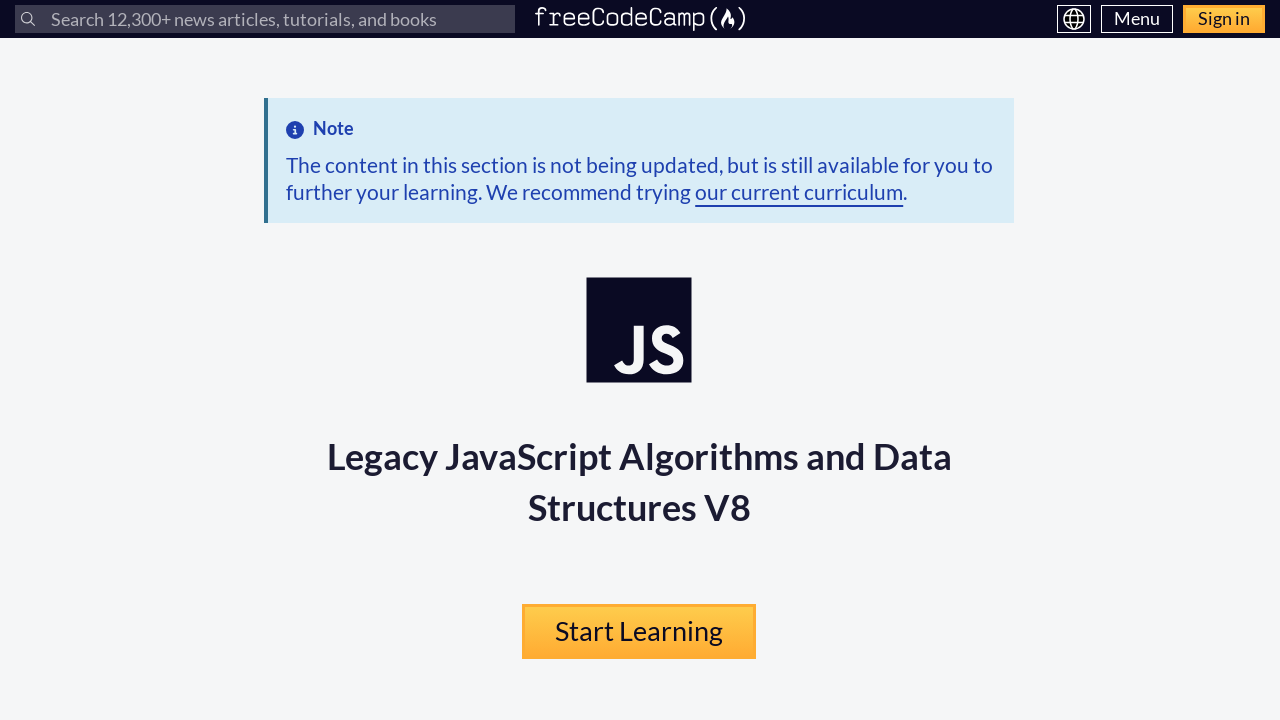

Verified first block is expanded (aria-expanded='true') on JS algorithms page
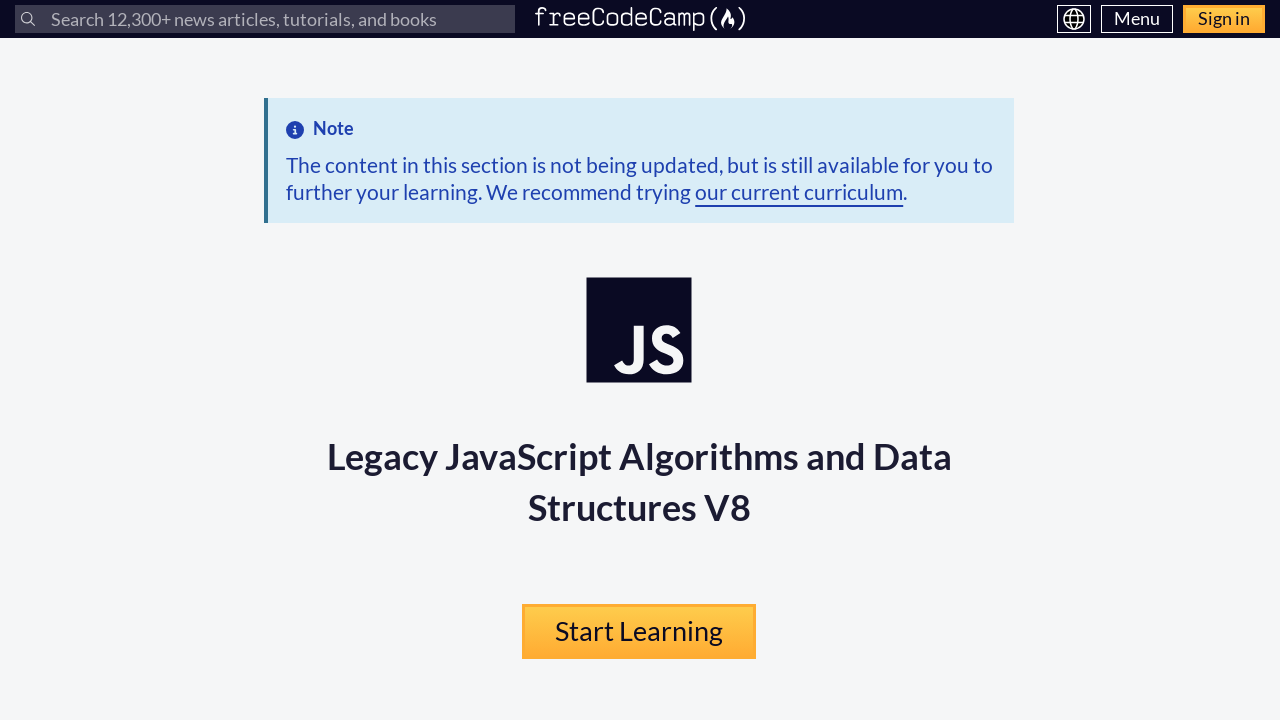

Navigated to A2 English for Developers curriculum page
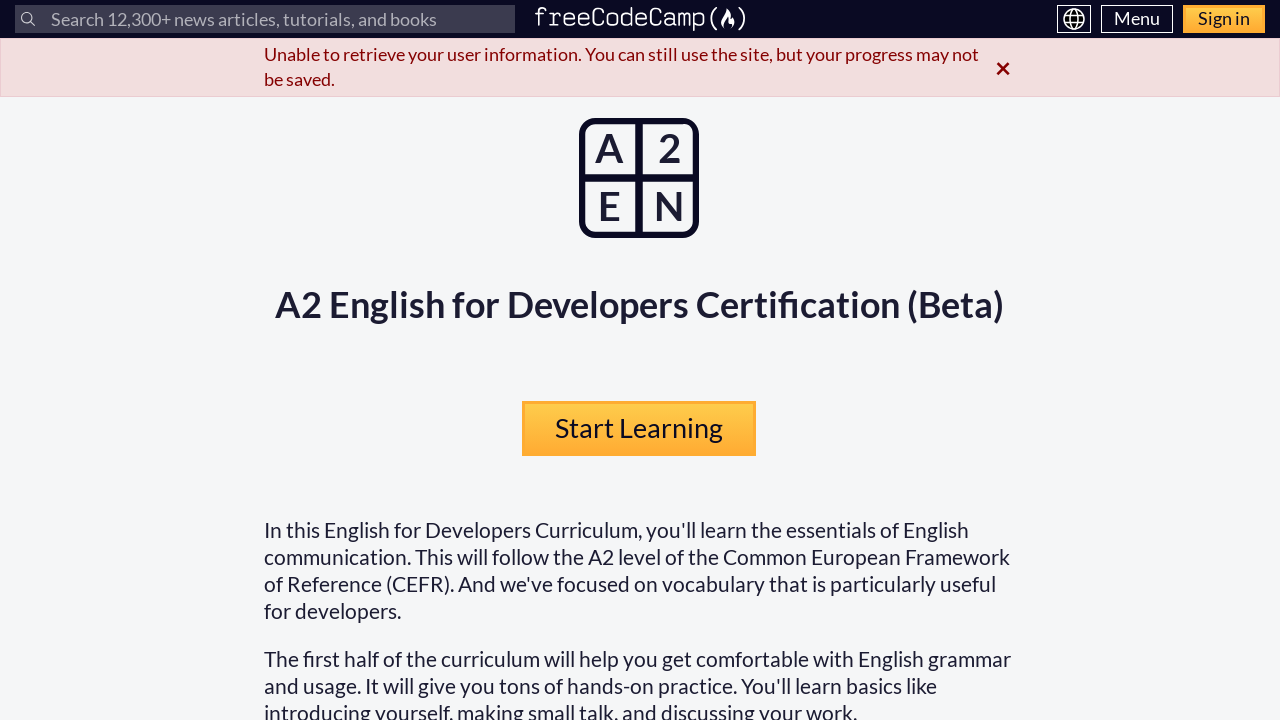

Waited for expandable block button to load on English course page
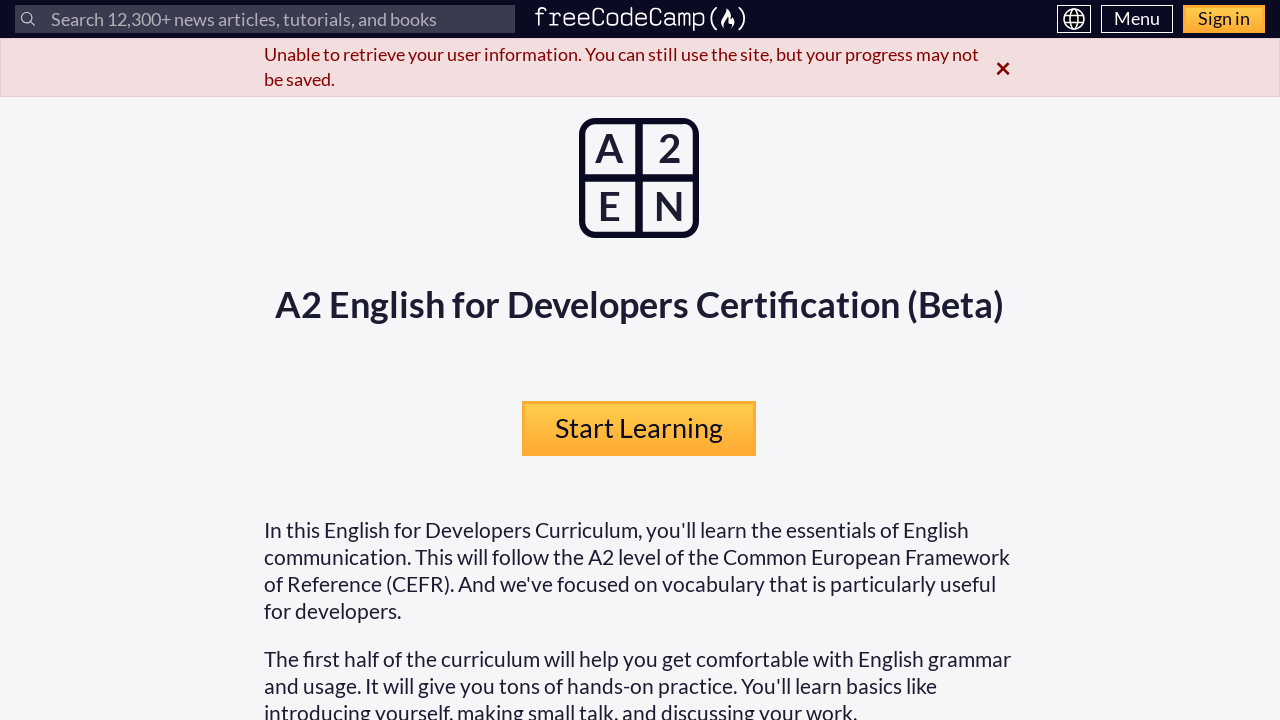

Located first block button 'Learn Greetings in your First Day at the Office'
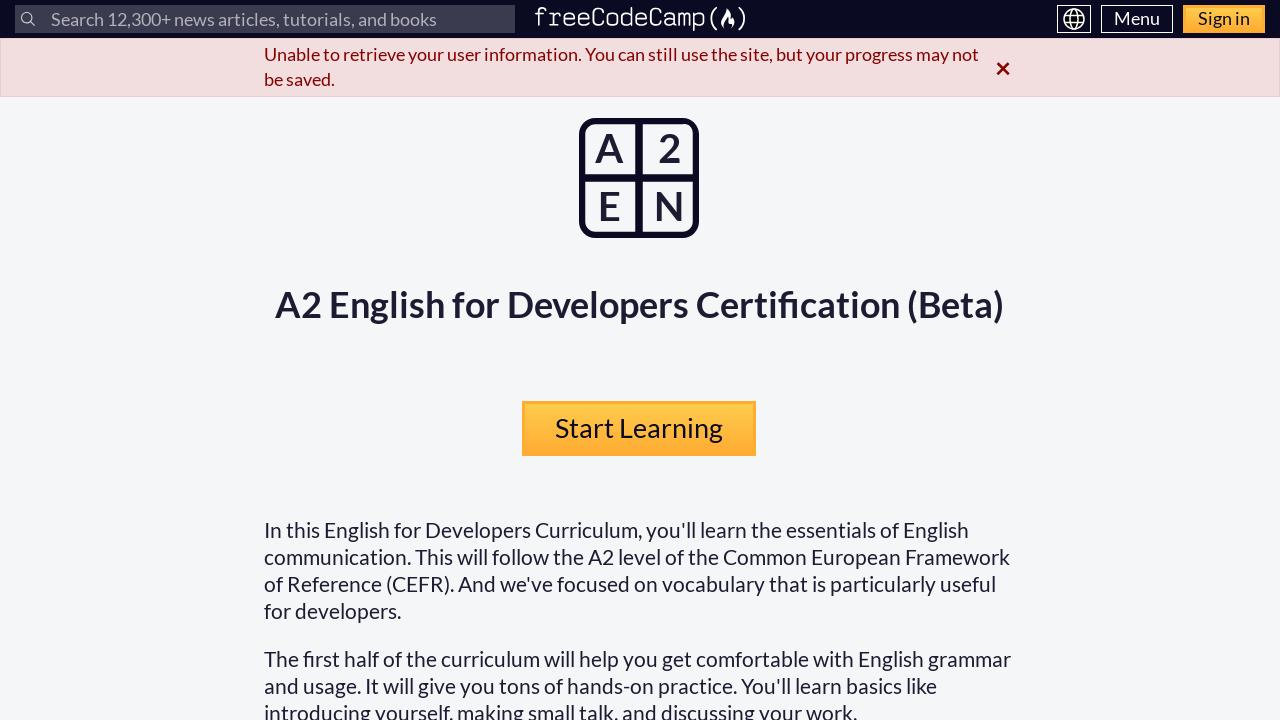

Verified first block is expanded (aria-expanded='true') on English course page
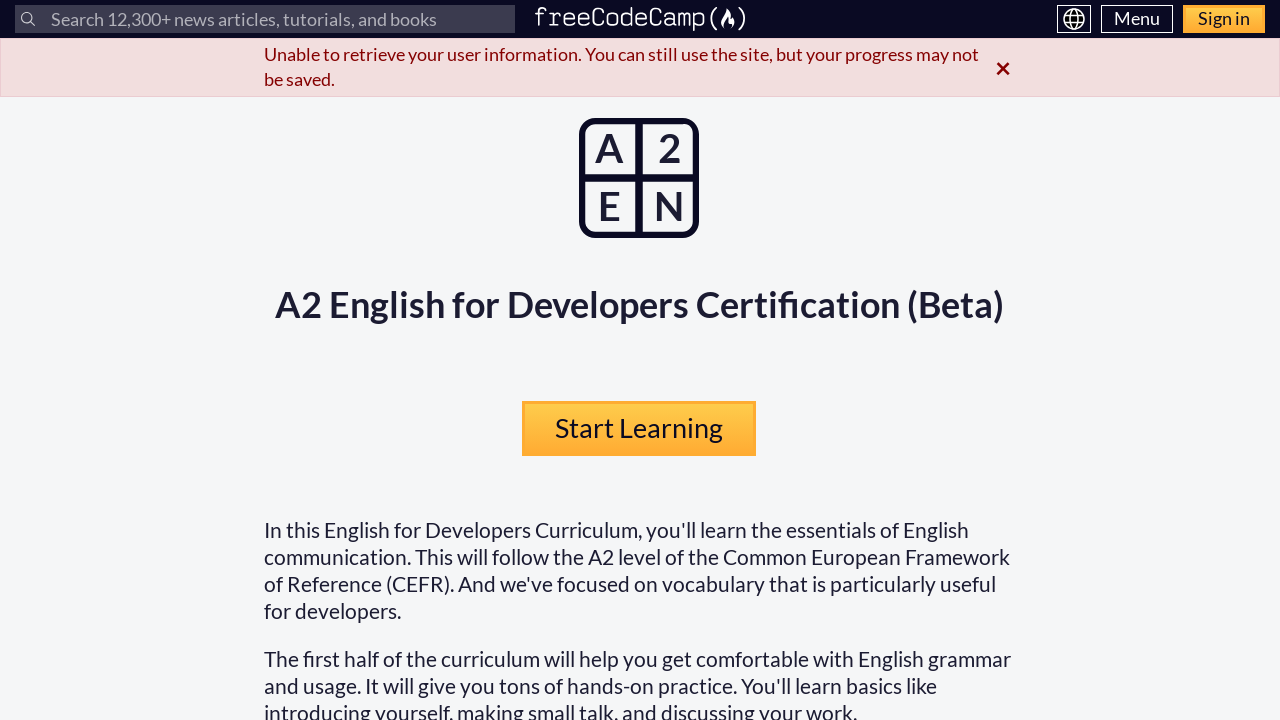

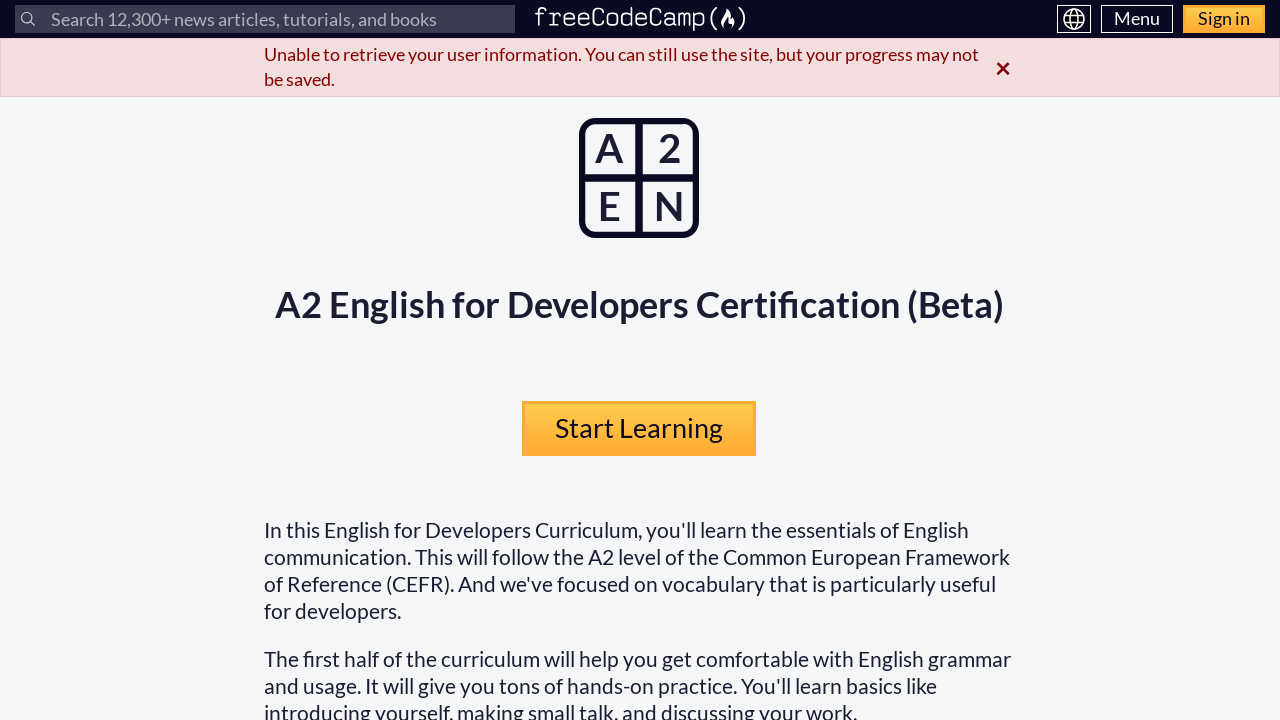